Tests the book filtering functionality by searching for "Agile" and verifying that "Agile Testing" appears in the results

Starting URL: https://automationbookstore.dev/

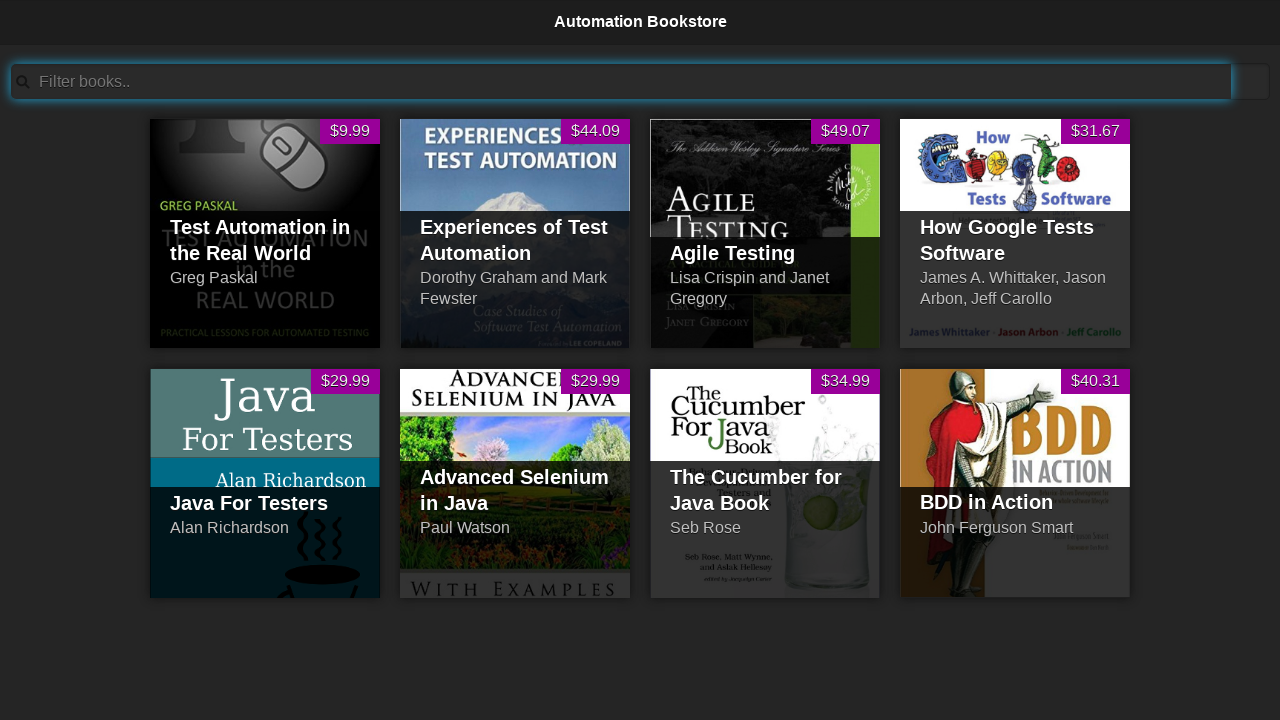

Filled search bar with 'Agile' on #searchBar
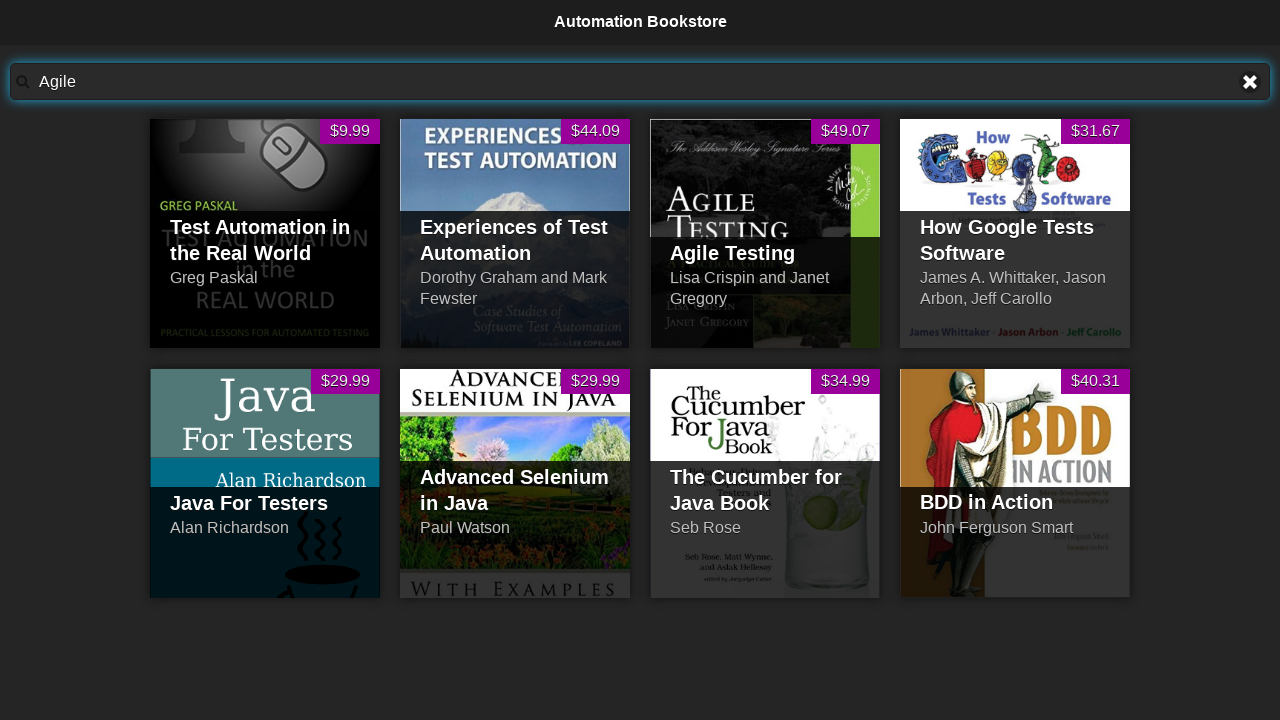

Book list loaded after search
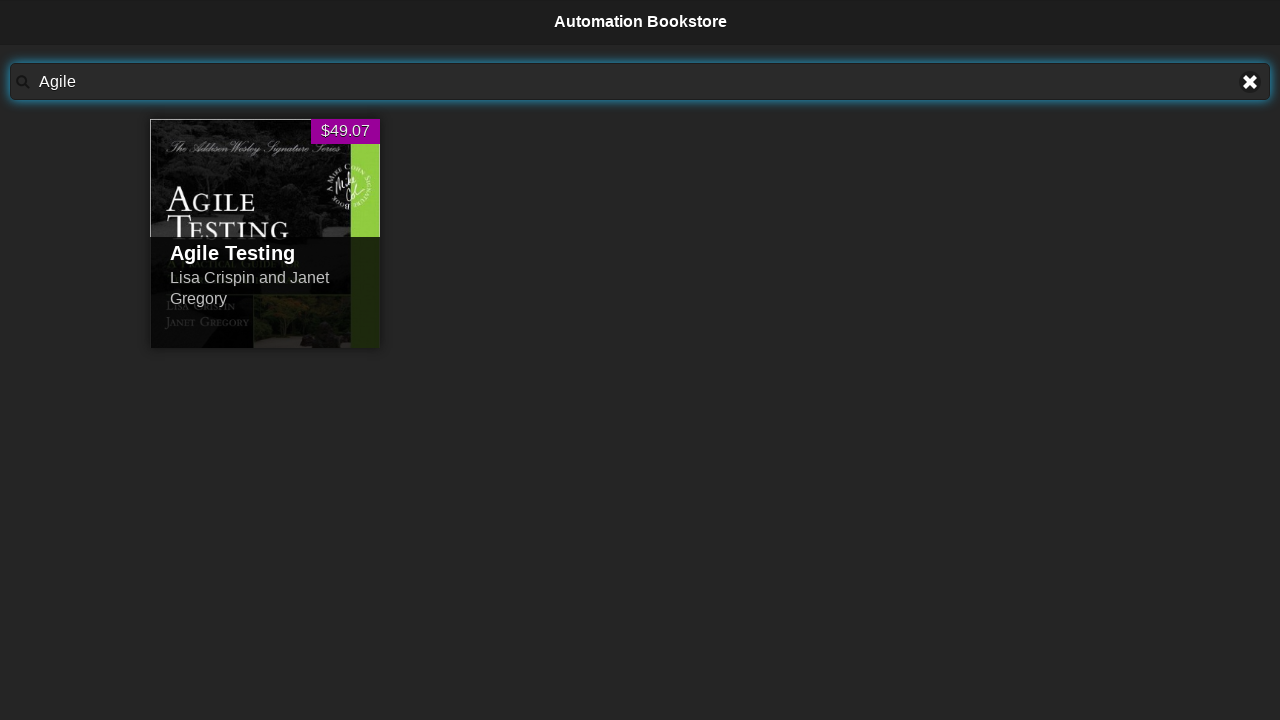

Retrieved all book titles from filtered results
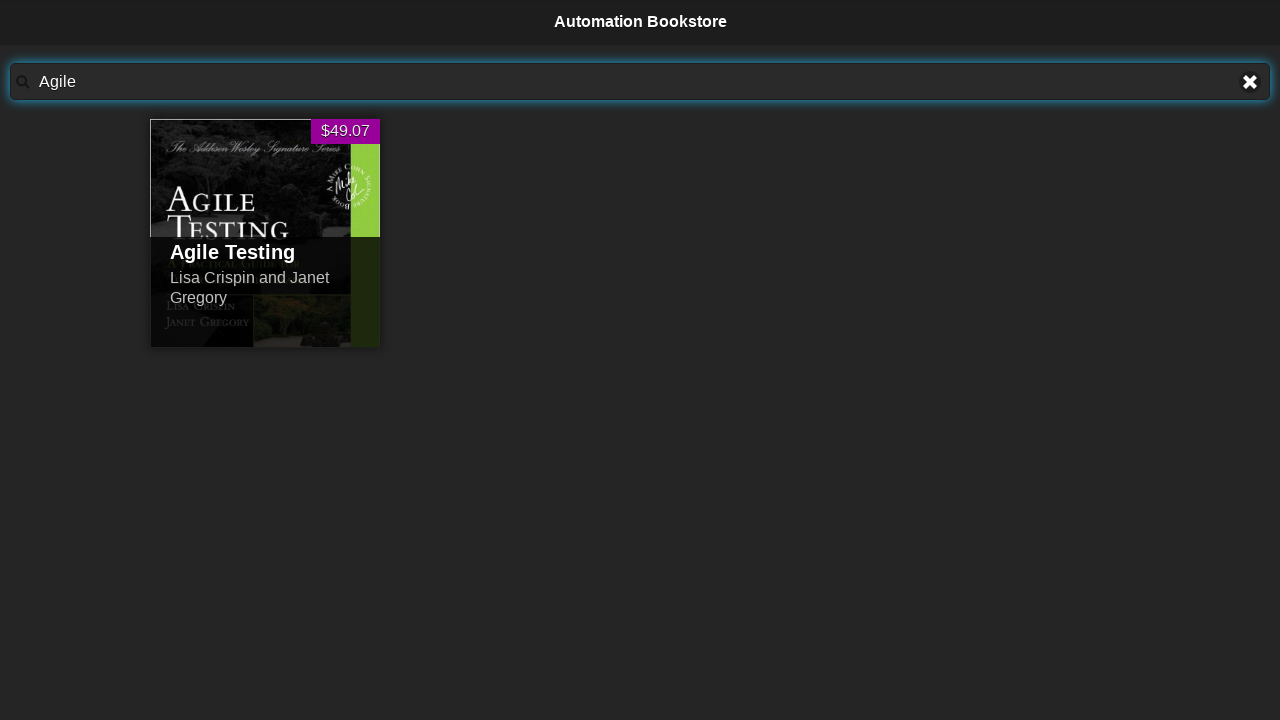

Verified that 'Agile Testing' appears in filtered results
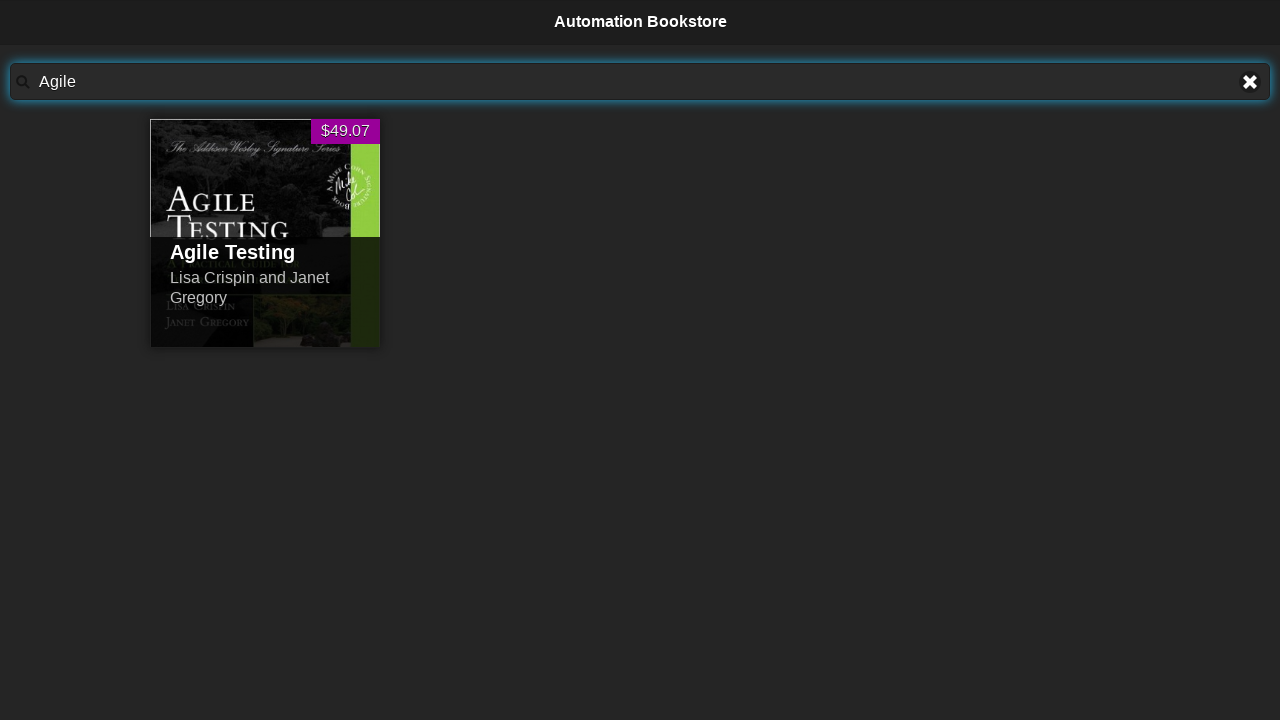

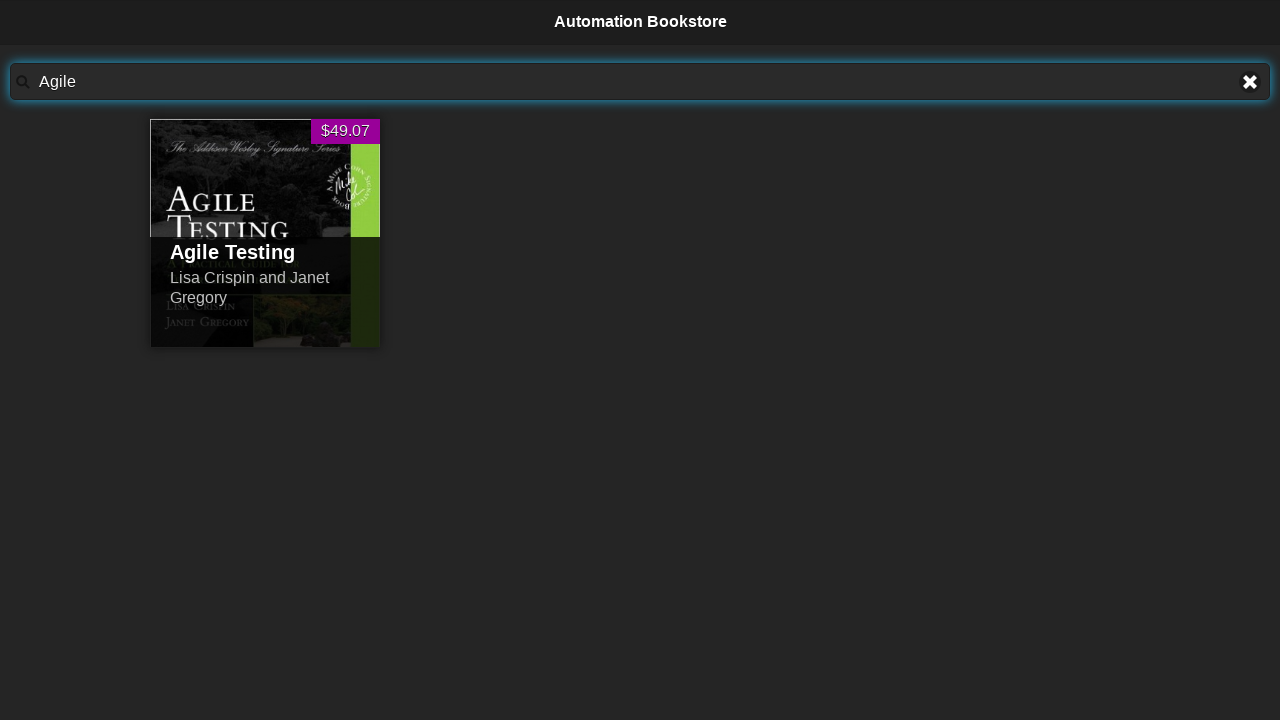